Tests checkbox handling functionality by clicking all checkboxes on the page, then toggling the first 2 checkboxes, and finally toggling the last 2 checkboxes.

Starting URL: https://testautomationpractice.blogspot.com/

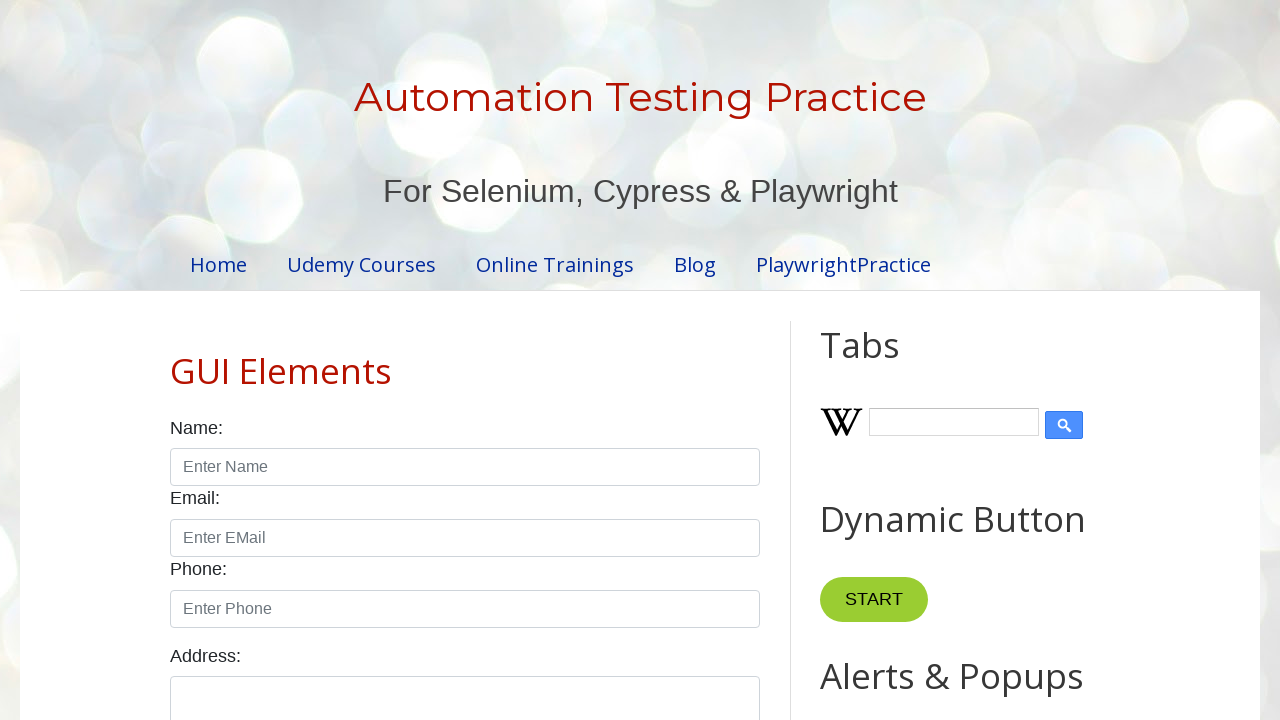

Located all checkboxes on the page
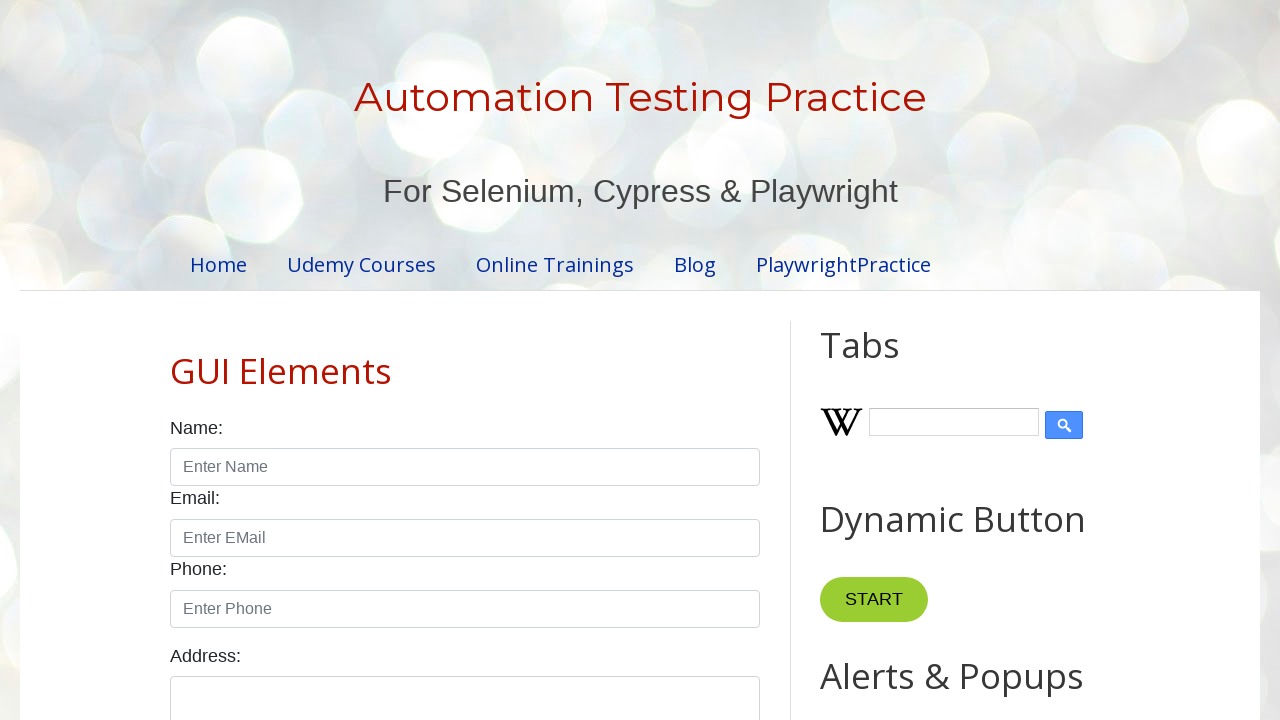

Waited for first checkbox to become visible
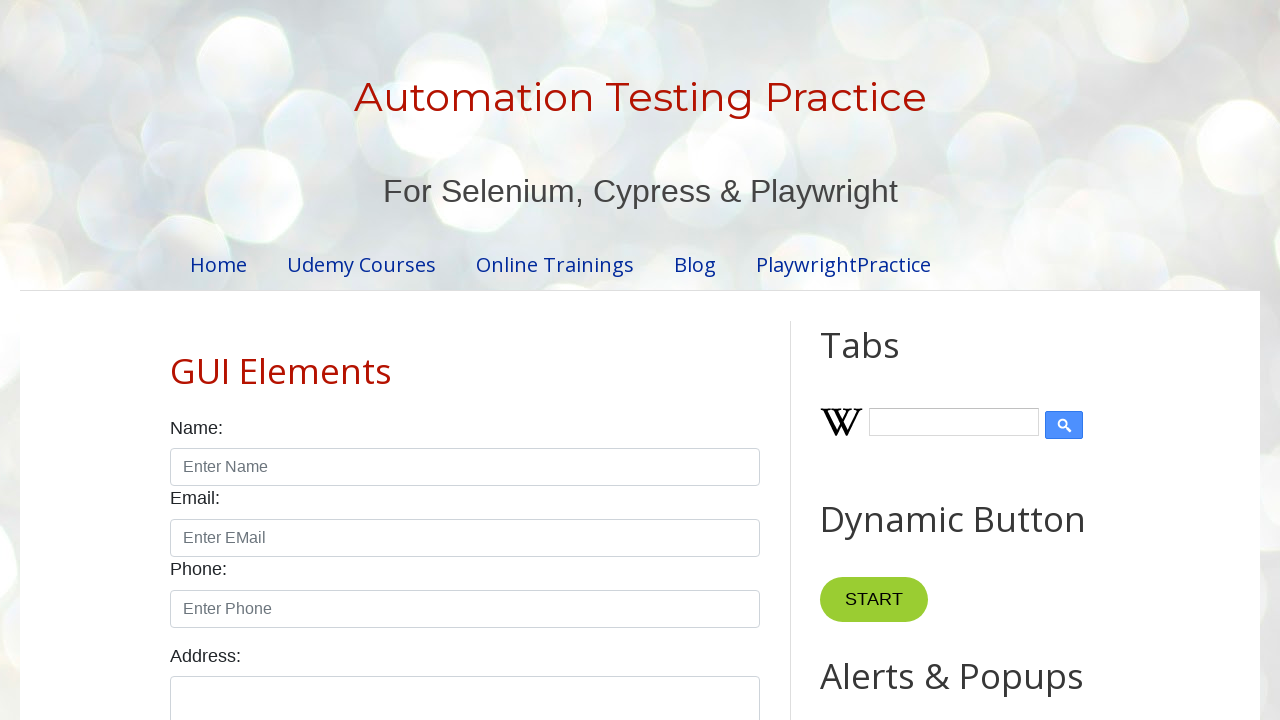

Retrieved checkbox count: 7 checkboxes found
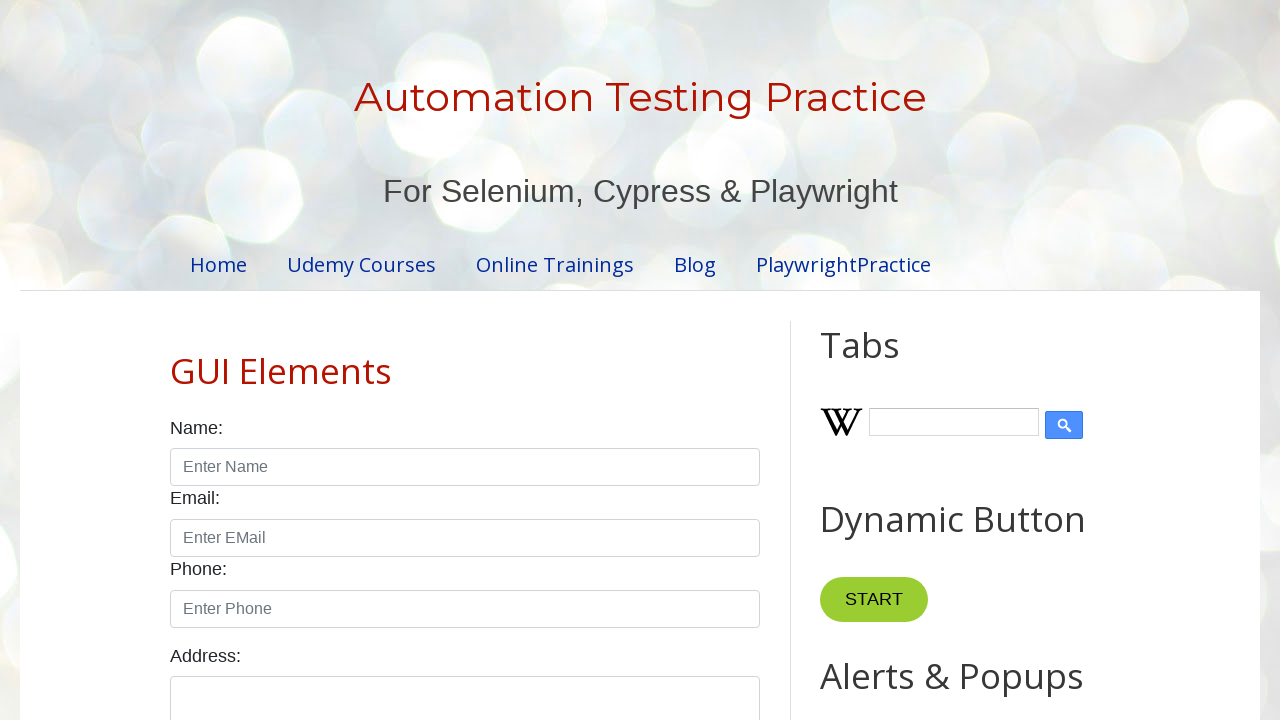

Clicked checkbox 1 to check it at (176, 360) on input.form-check-input[type='checkbox'] >> nth=0
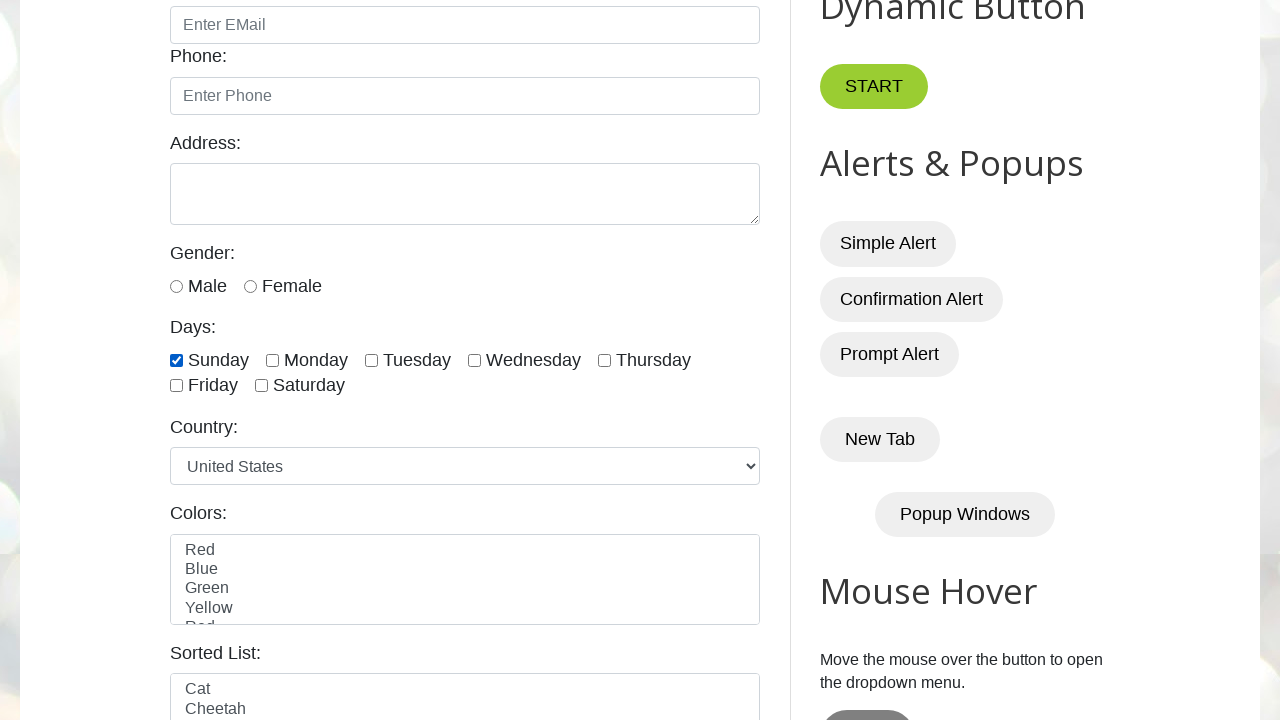

Clicked checkbox 2 to check it at (272, 360) on input.form-check-input[type='checkbox'] >> nth=1
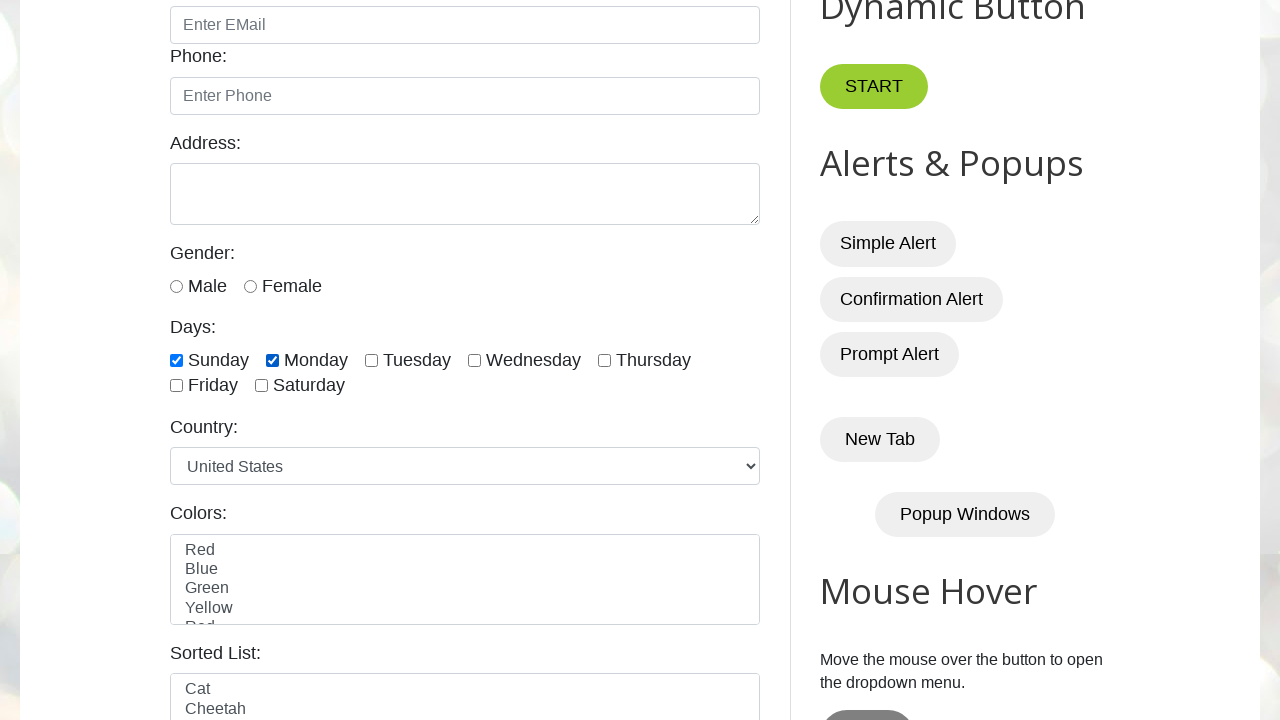

Clicked checkbox 3 to check it at (372, 360) on input.form-check-input[type='checkbox'] >> nth=2
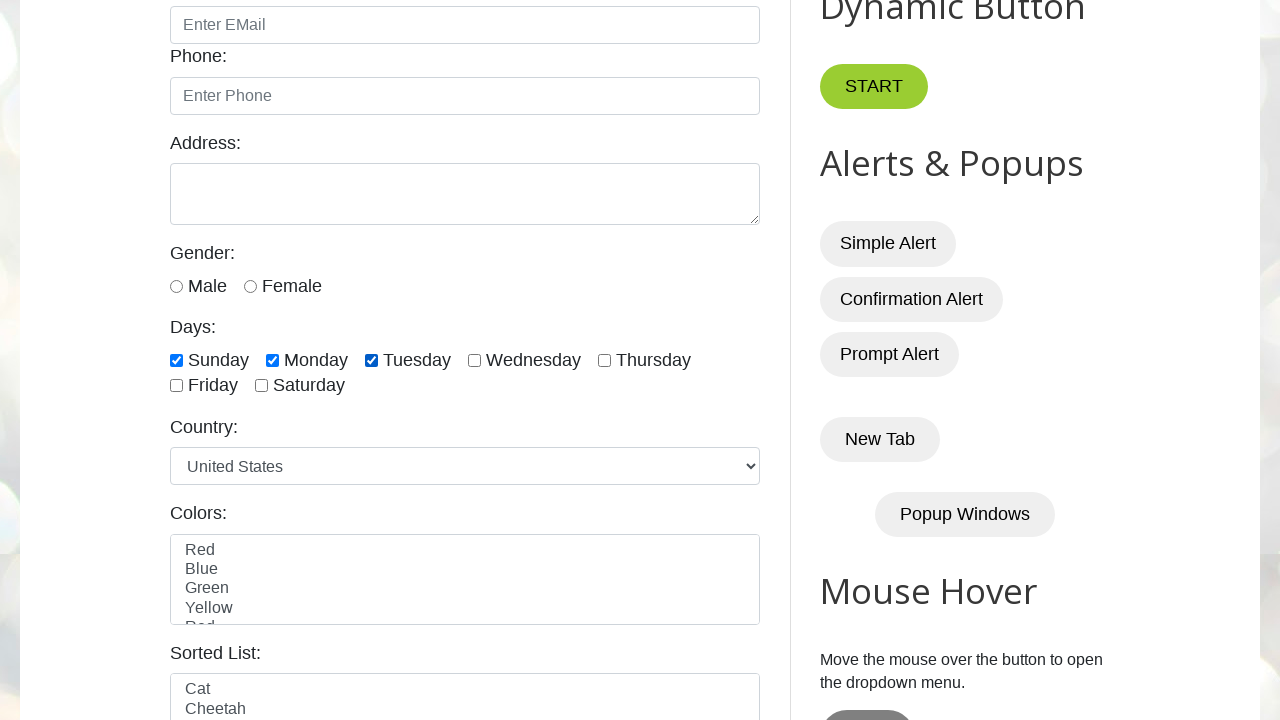

Clicked checkbox 4 to check it at (474, 360) on input.form-check-input[type='checkbox'] >> nth=3
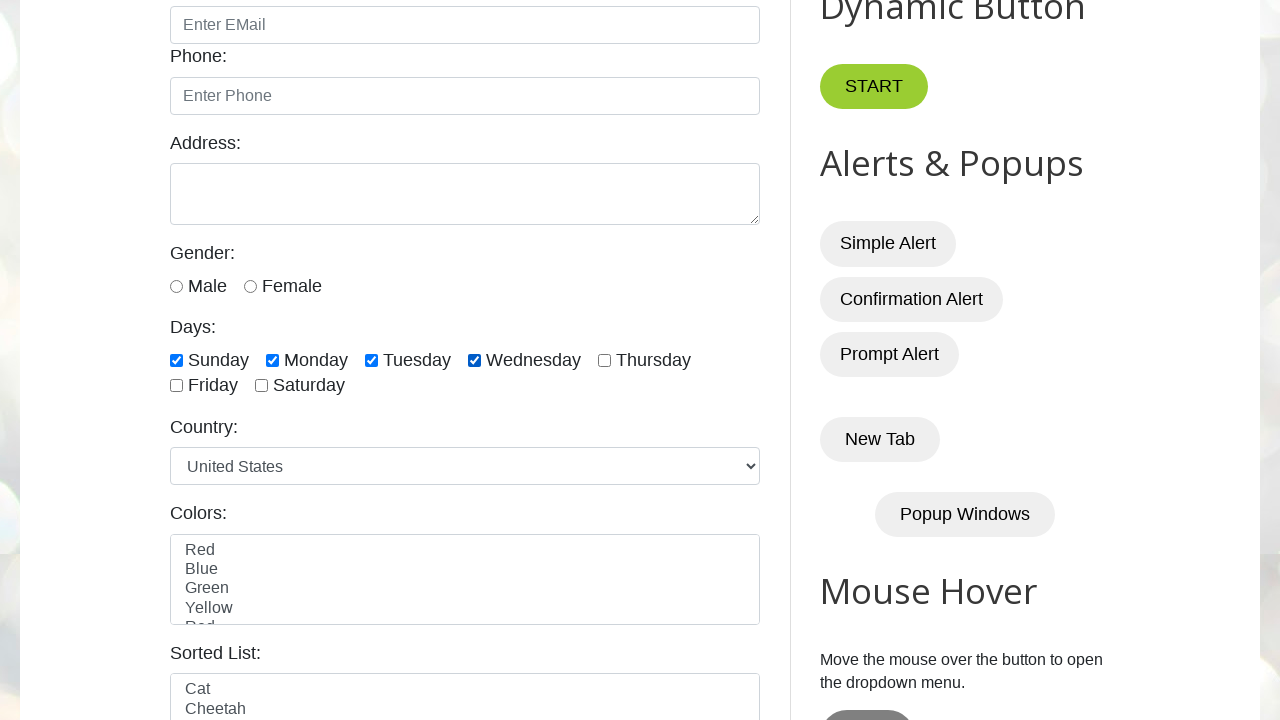

Clicked checkbox 5 to check it at (604, 360) on input.form-check-input[type='checkbox'] >> nth=4
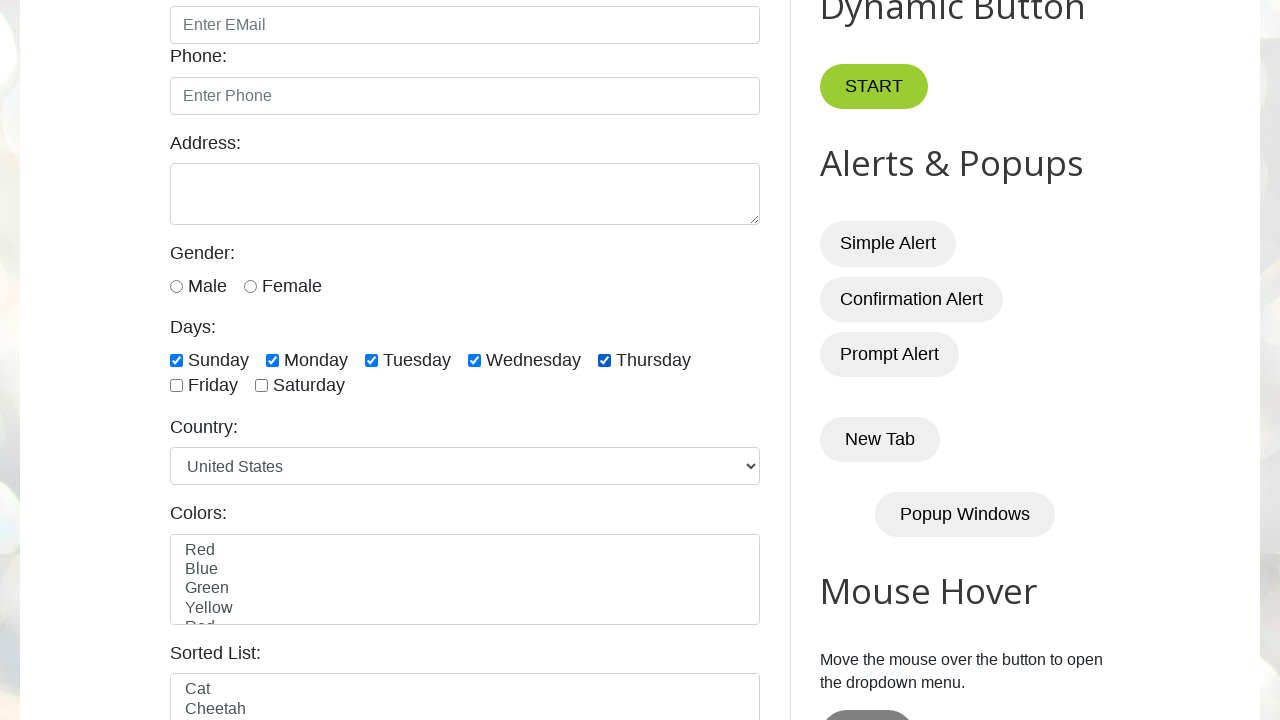

Clicked checkbox 6 to check it at (176, 386) on input.form-check-input[type='checkbox'] >> nth=5
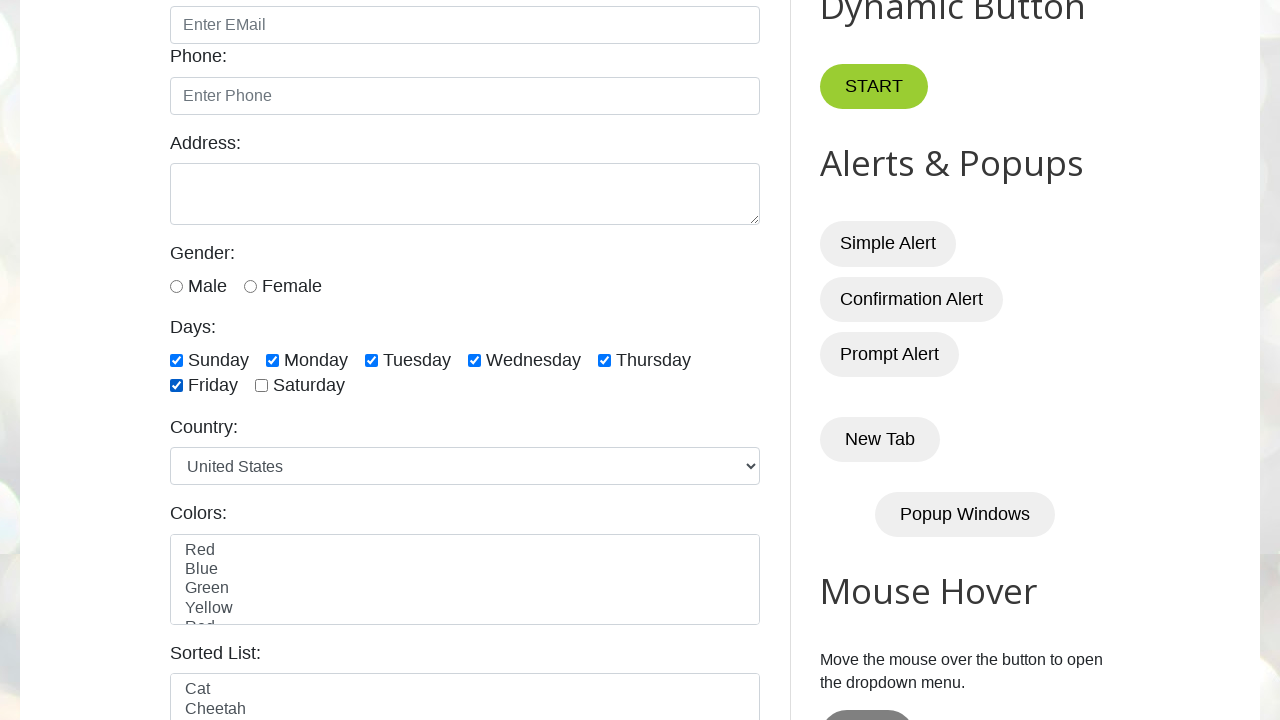

Clicked checkbox 7 to check it at (262, 386) on input.form-check-input[type='checkbox'] >> nth=6
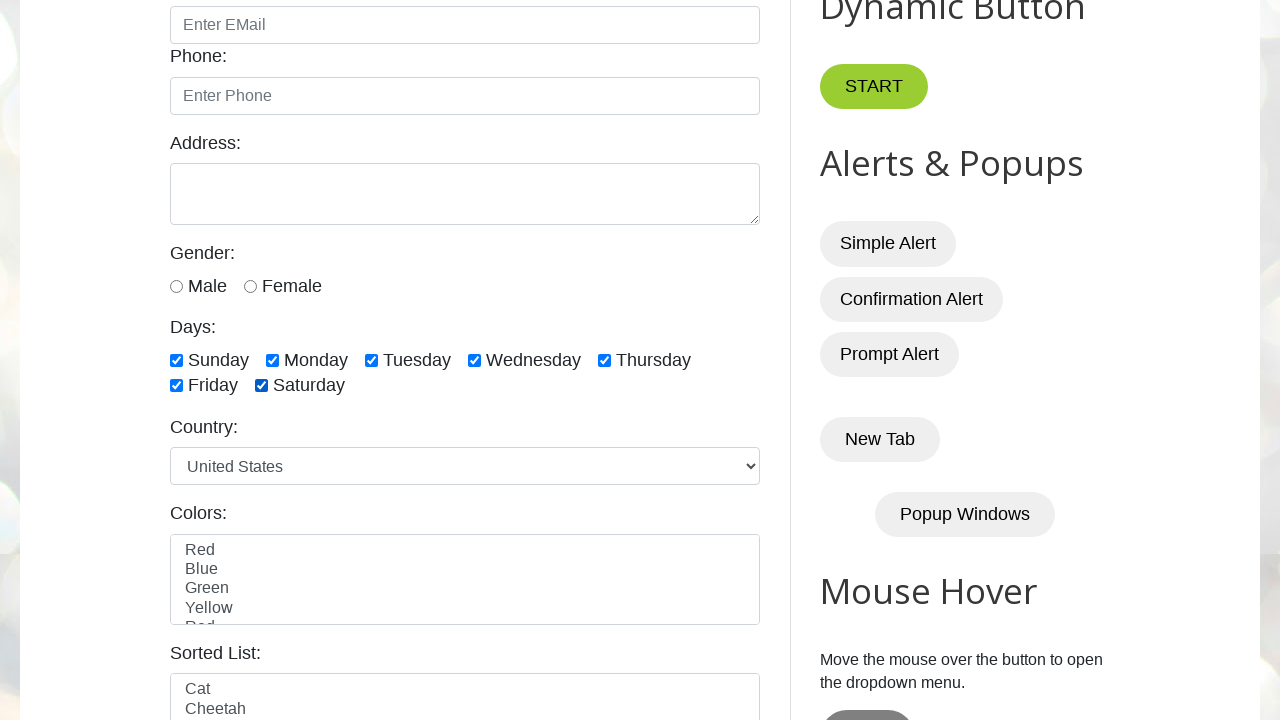

Toggled checkbox 1 to uncheck it at (176, 360) on input.form-check-input[type='checkbox'] >> nth=0
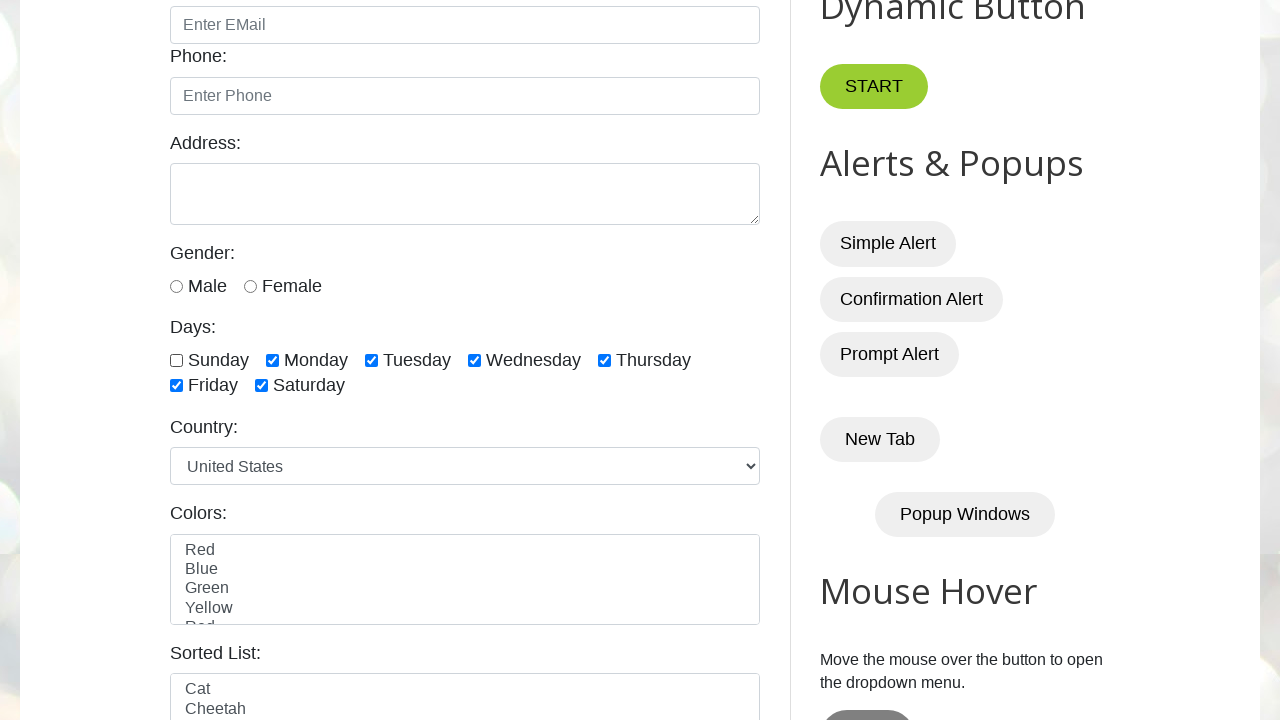

Toggled checkbox 2 to uncheck it at (272, 360) on input.form-check-input[type='checkbox'] >> nth=1
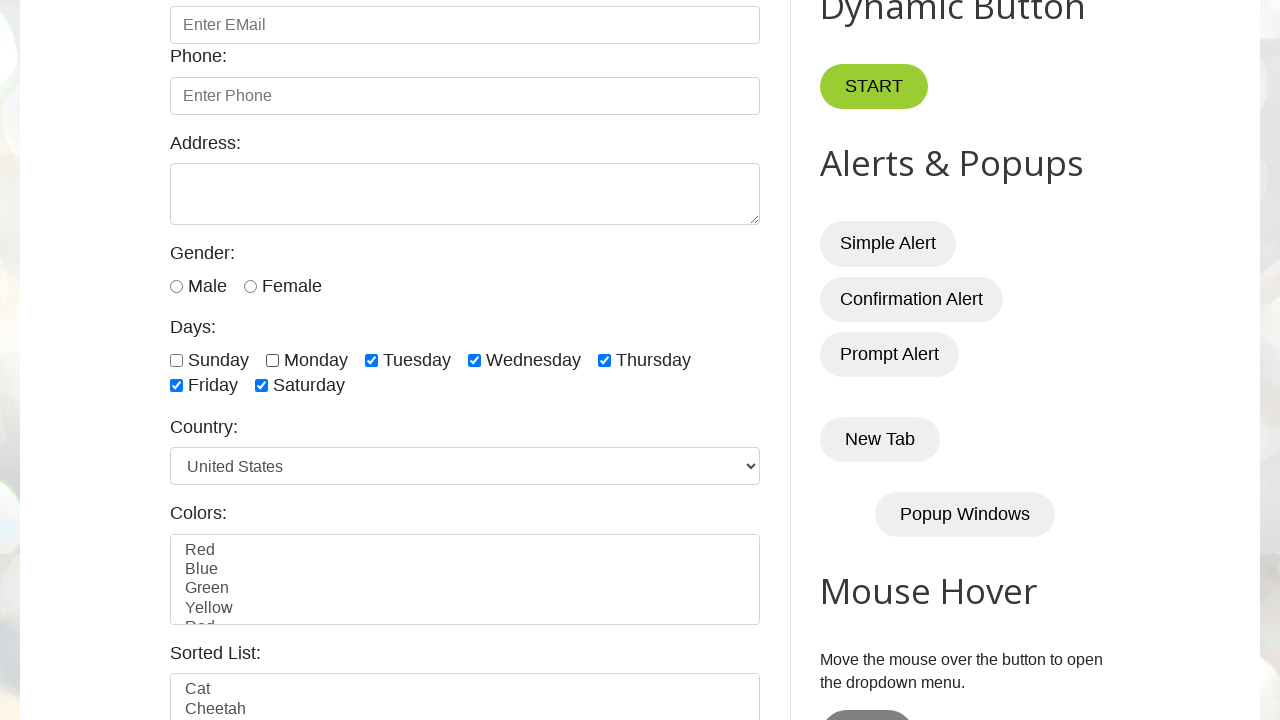

Toggled checkbox 6 (index 5) at (176, 386) on input.form-check-input[type='checkbox'] >> nth=5
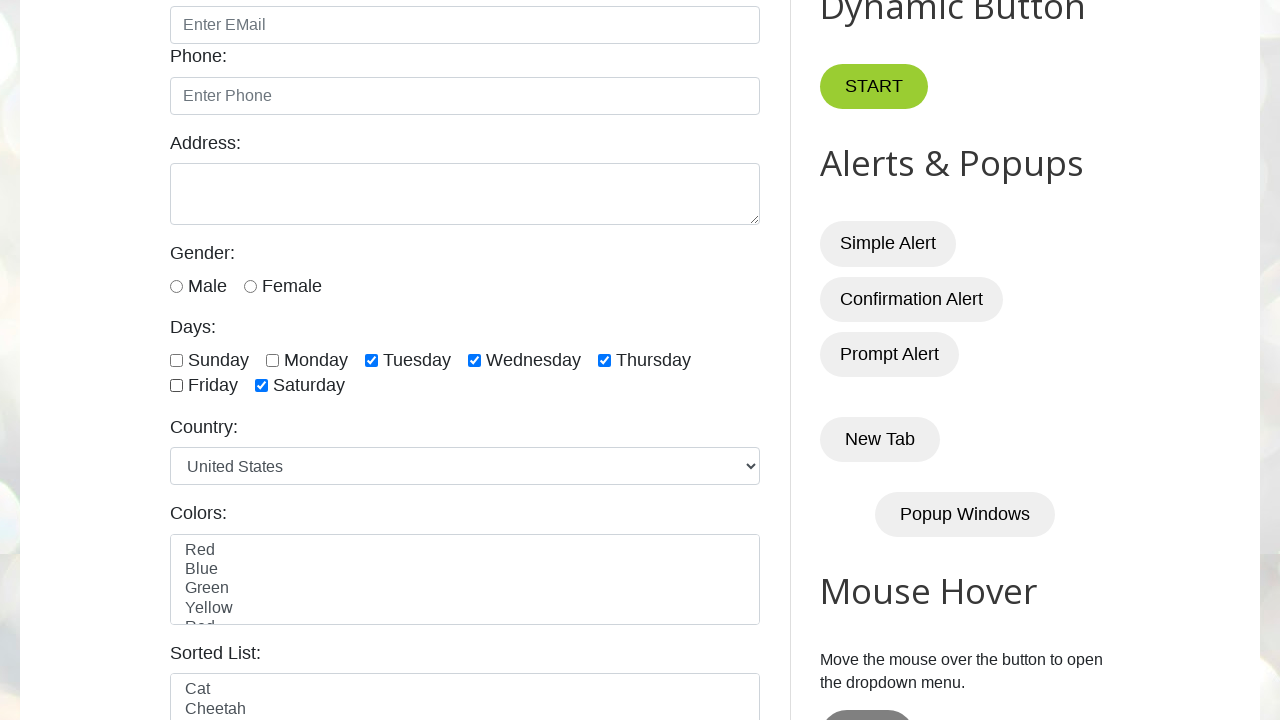

Toggled checkbox 7 (index 6) at (262, 386) on input.form-check-input[type='checkbox'] >> nth=6
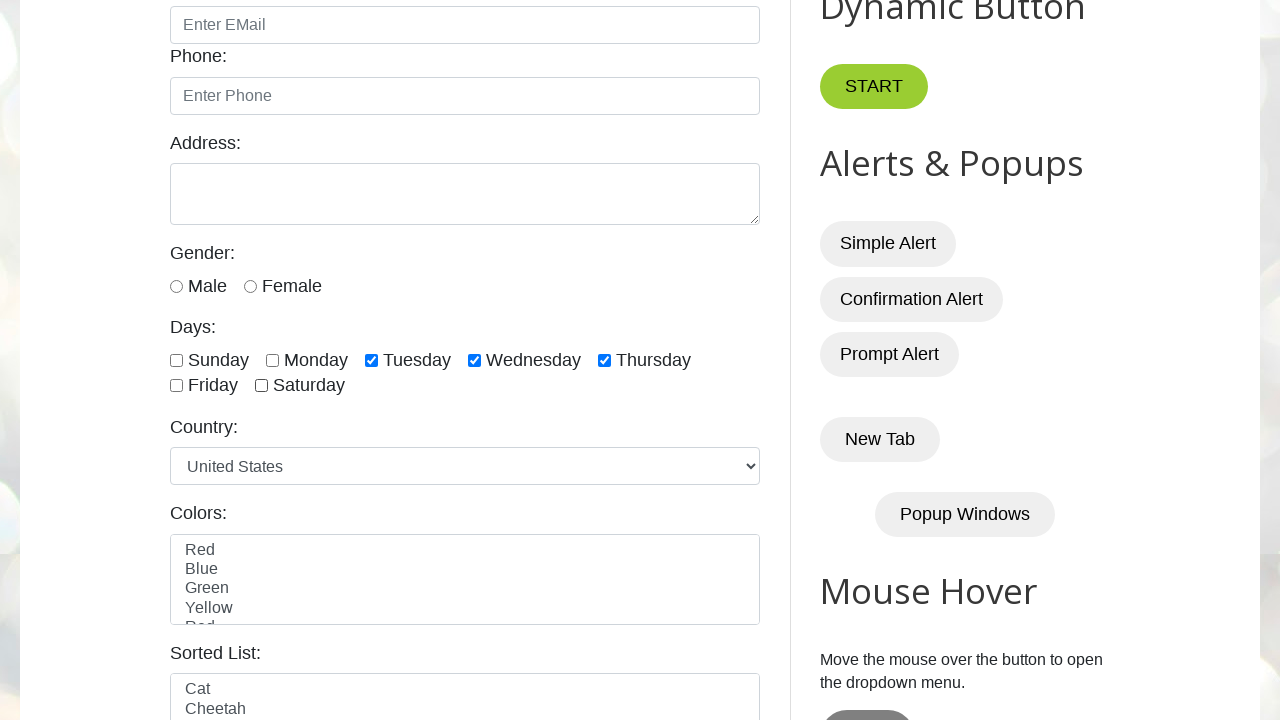

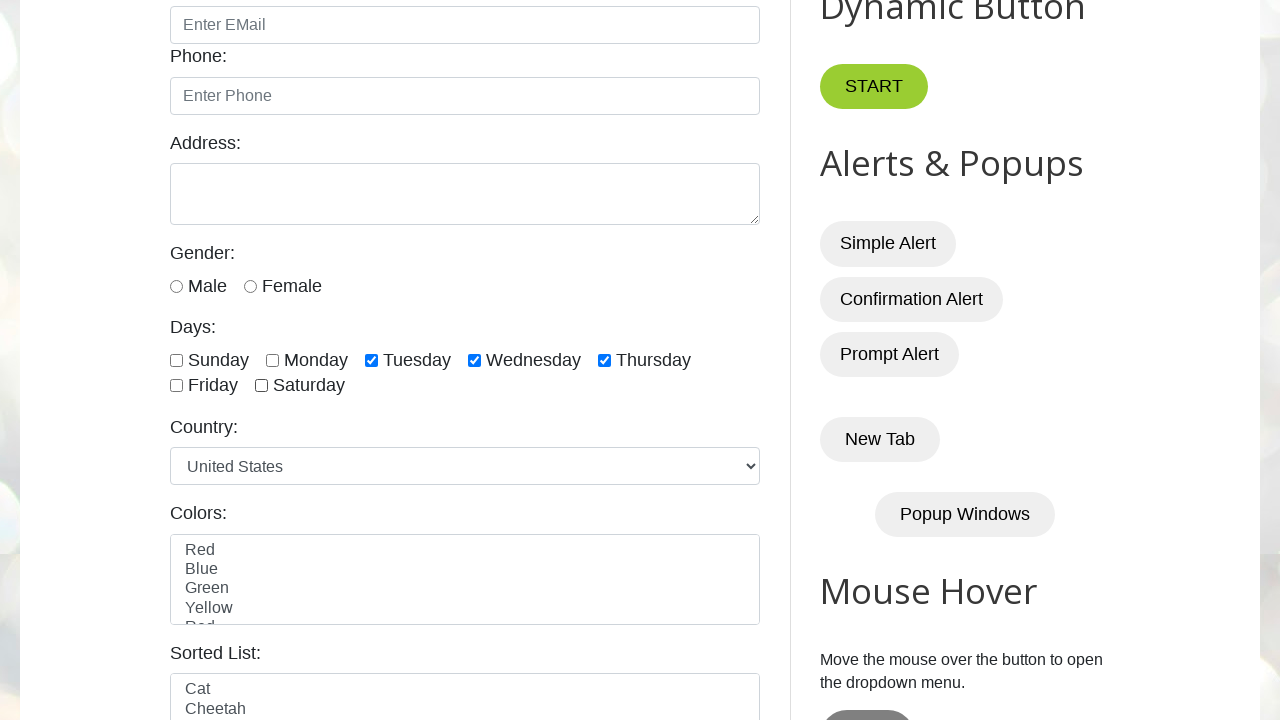